Tests drag and drop functionality within an iframe on jQuery UI demo page, then switches back to main content to verify navigation

Starting URL: https://jqueryui.com/droppable/

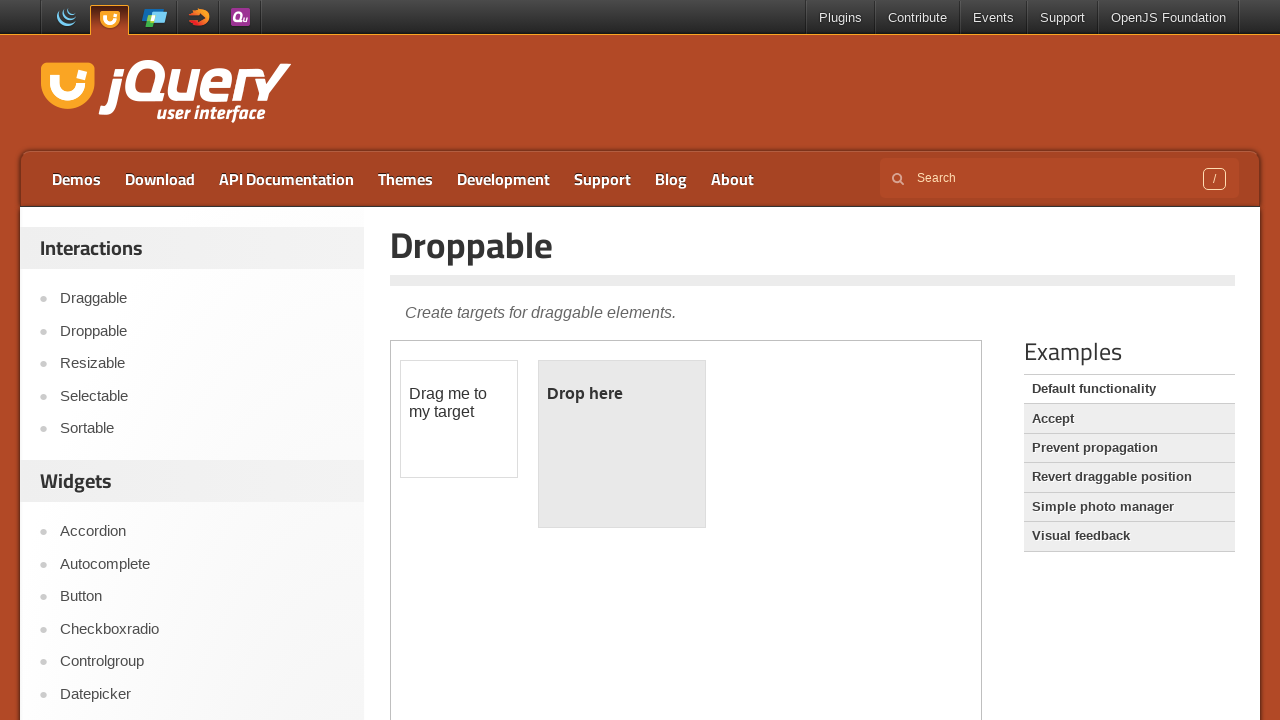

Located the demo-frame iframe
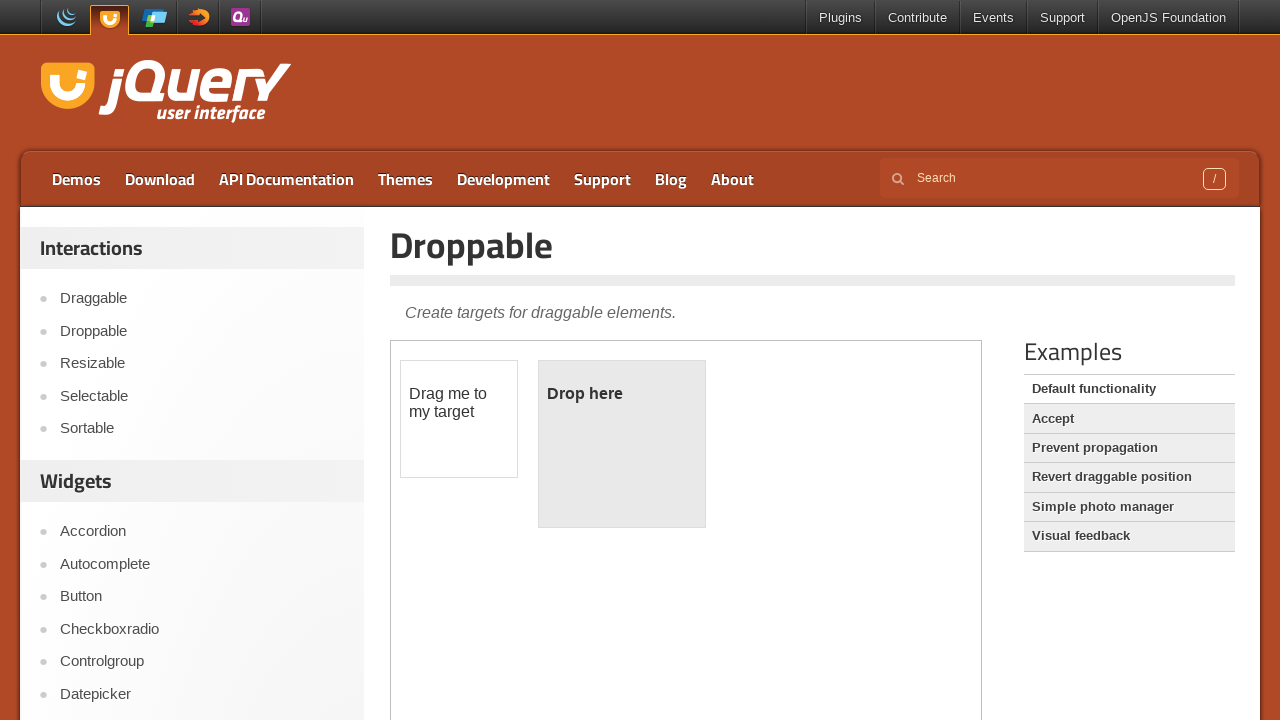

Located draggable element within iframe
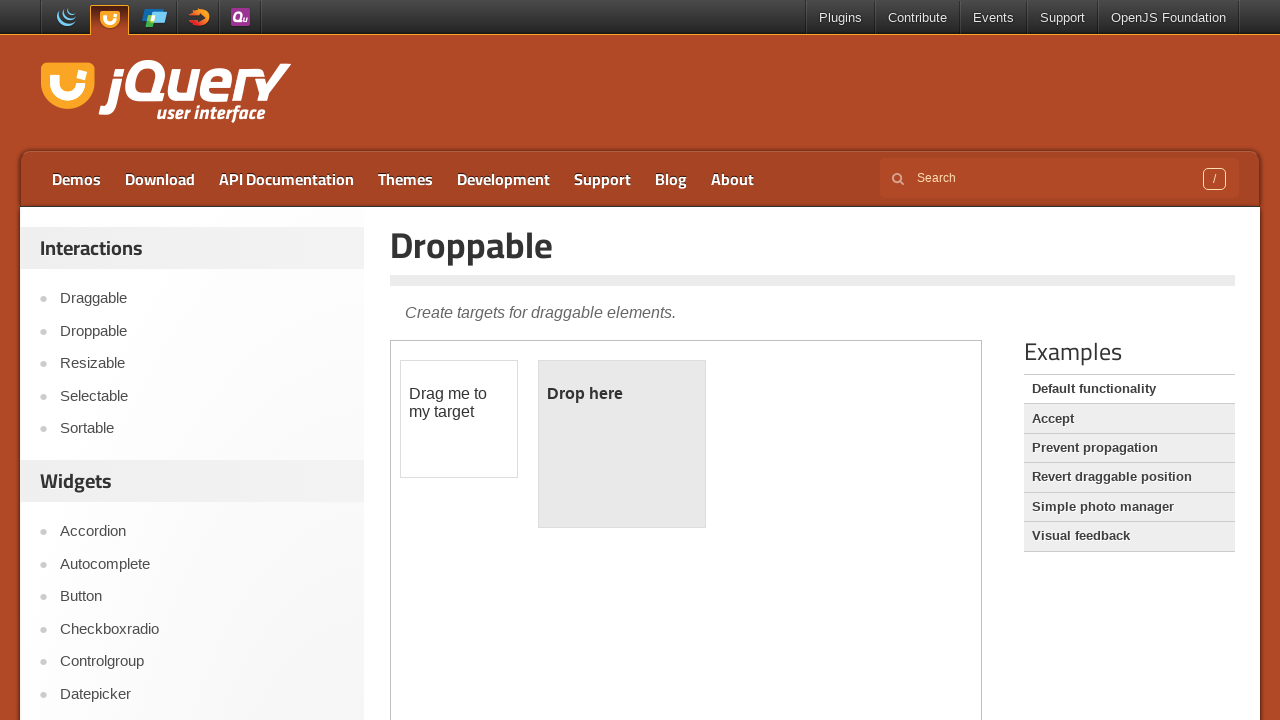

Located droppable target element within iframe
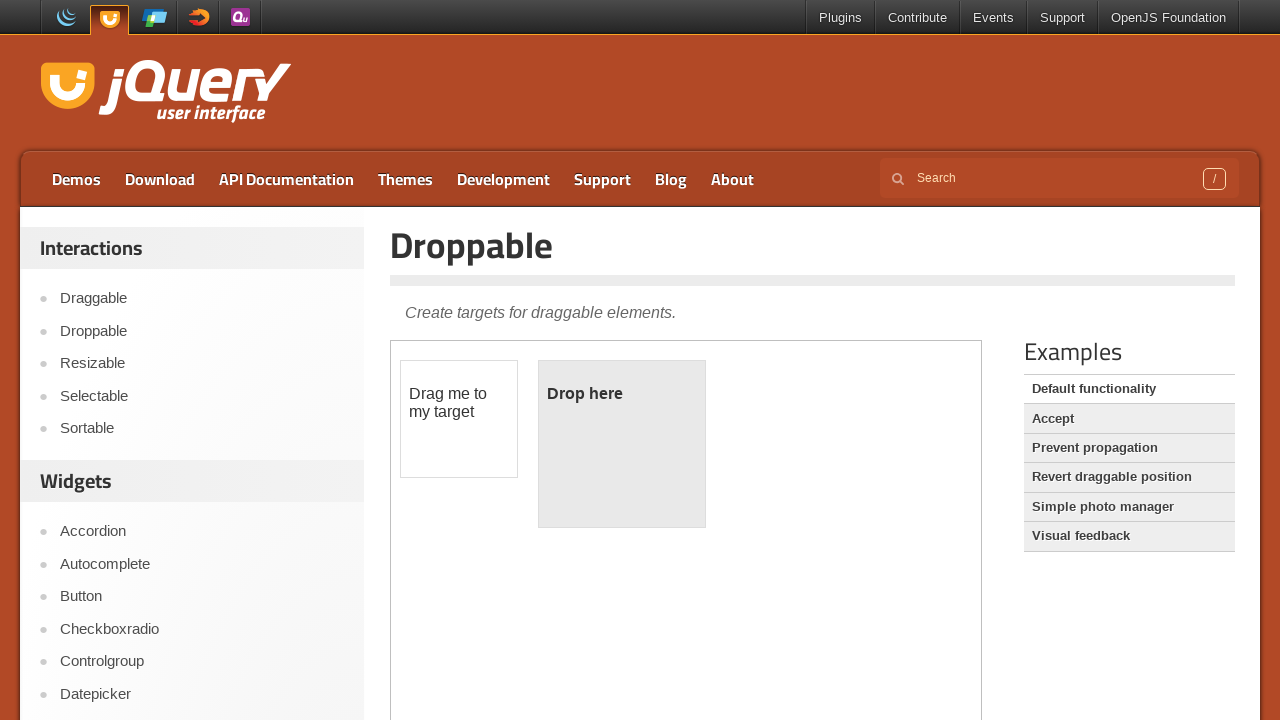

Dragged draggable element onto droppable target at (622, 444)
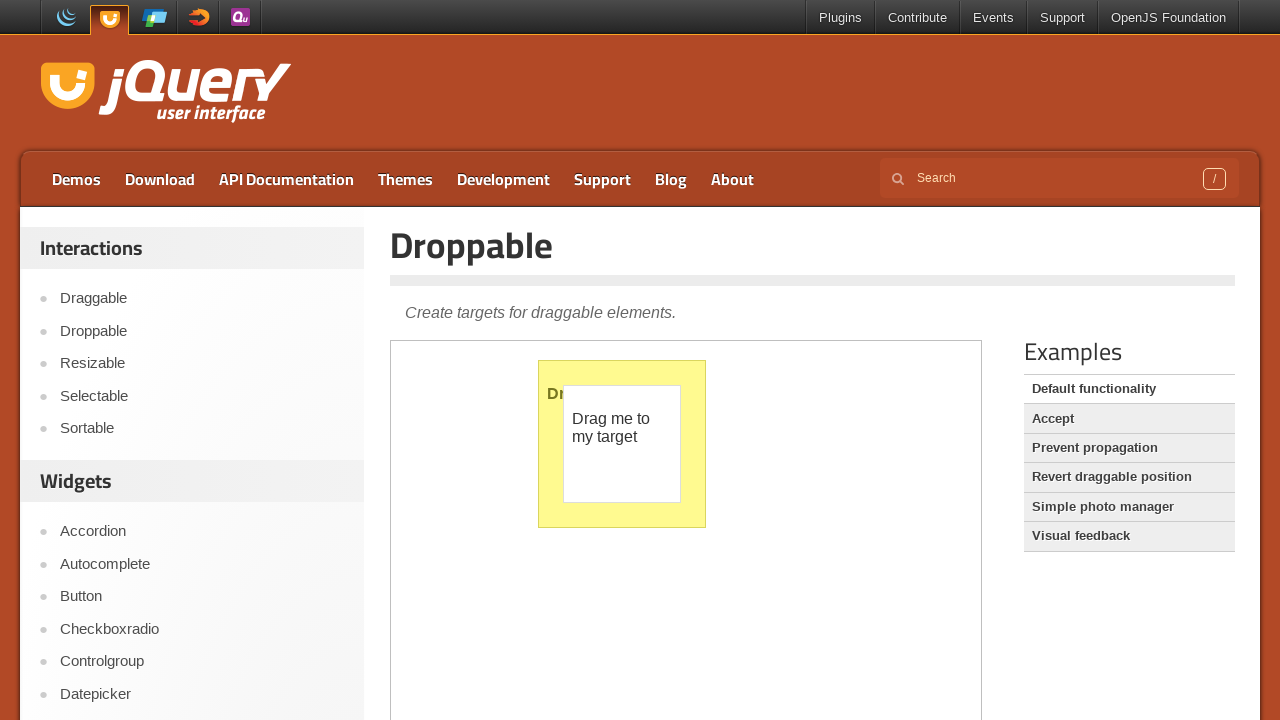

Verified Accept link is accessible in main content (outside iframe)
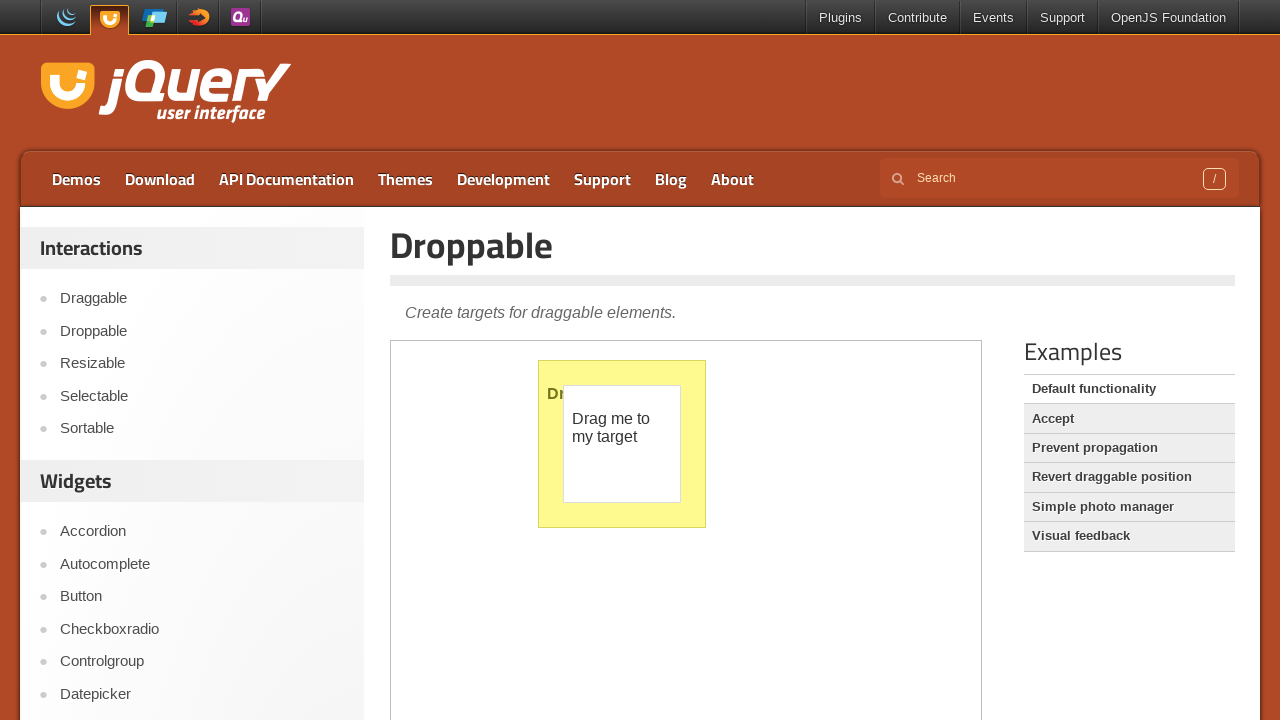

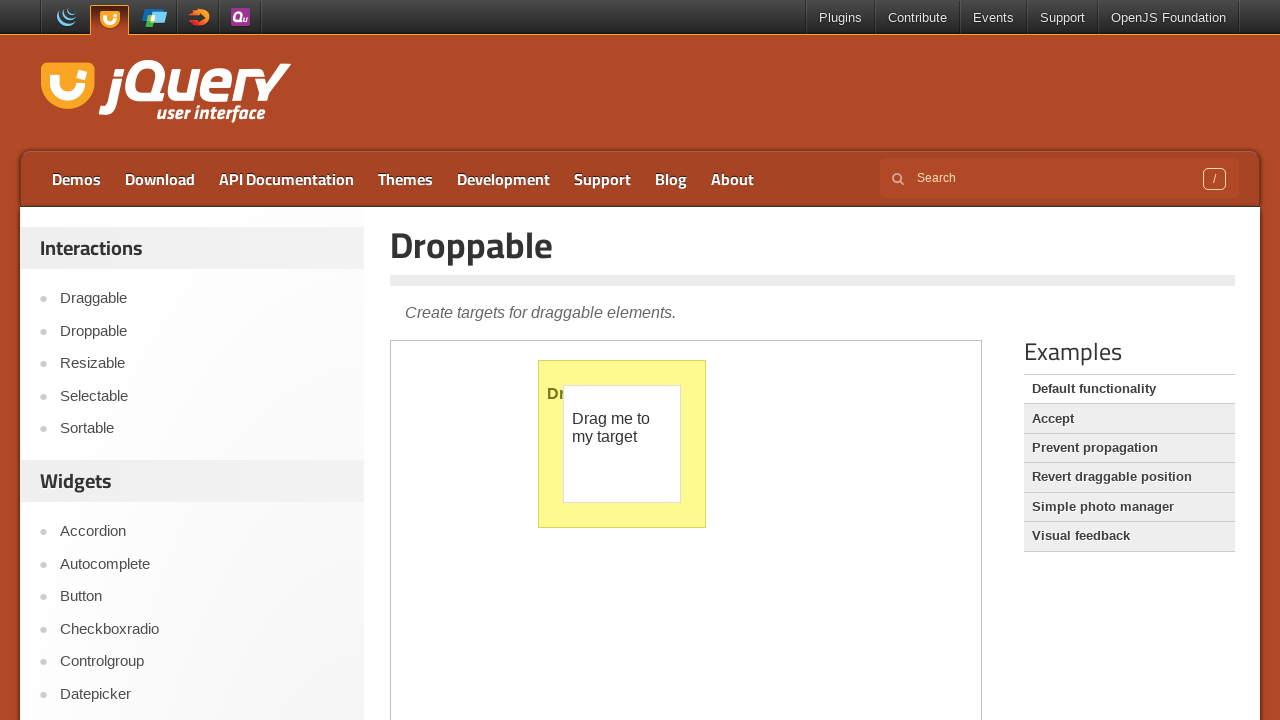